Tests checkbox selection functionality by selecting the first three checkboxes on the page using an XPath selector

Starting URL: https://testautomationpractice.blogspot.com/

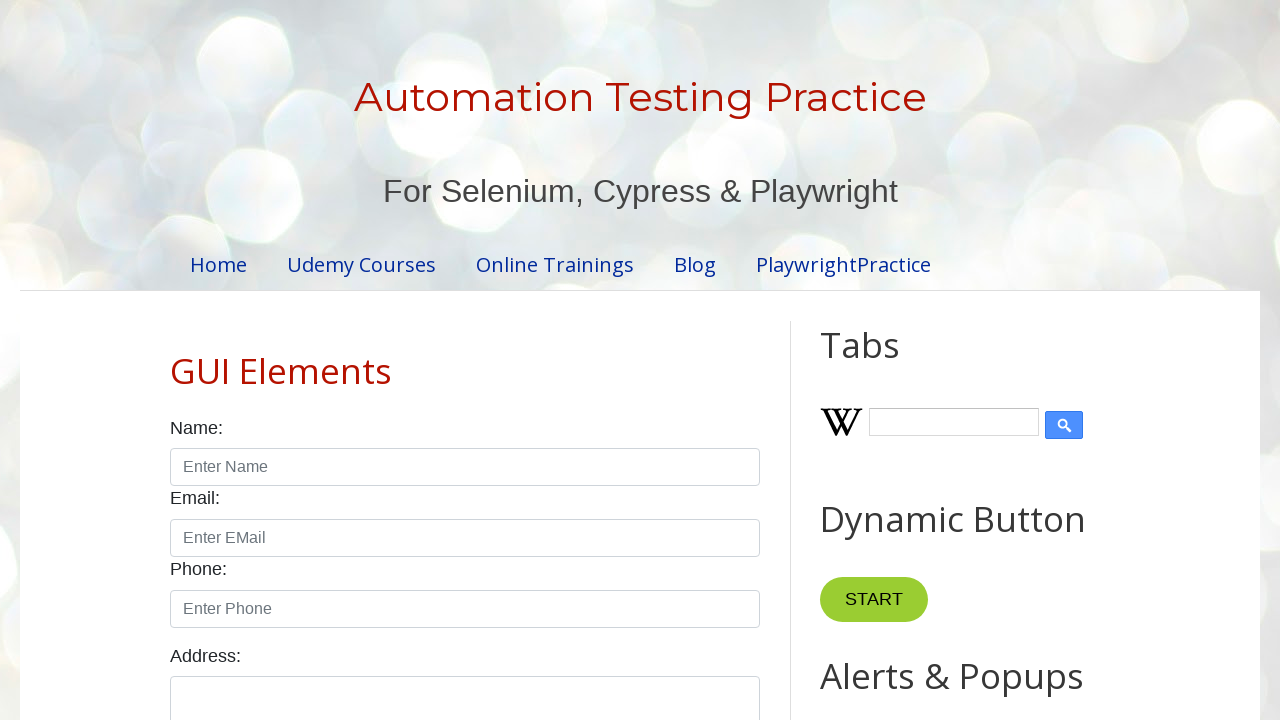

Located all checkboxes with class 'form-check-input' and type 'checkbox'
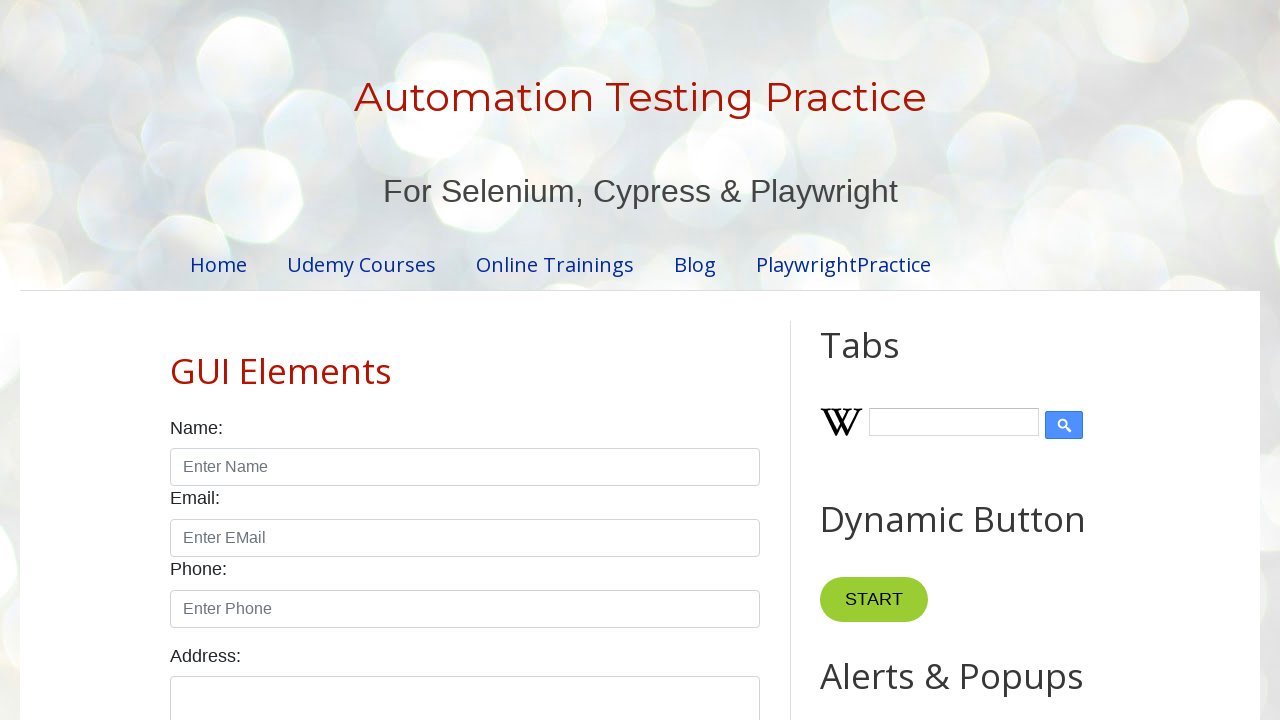

Found 7 checkboxes on the page
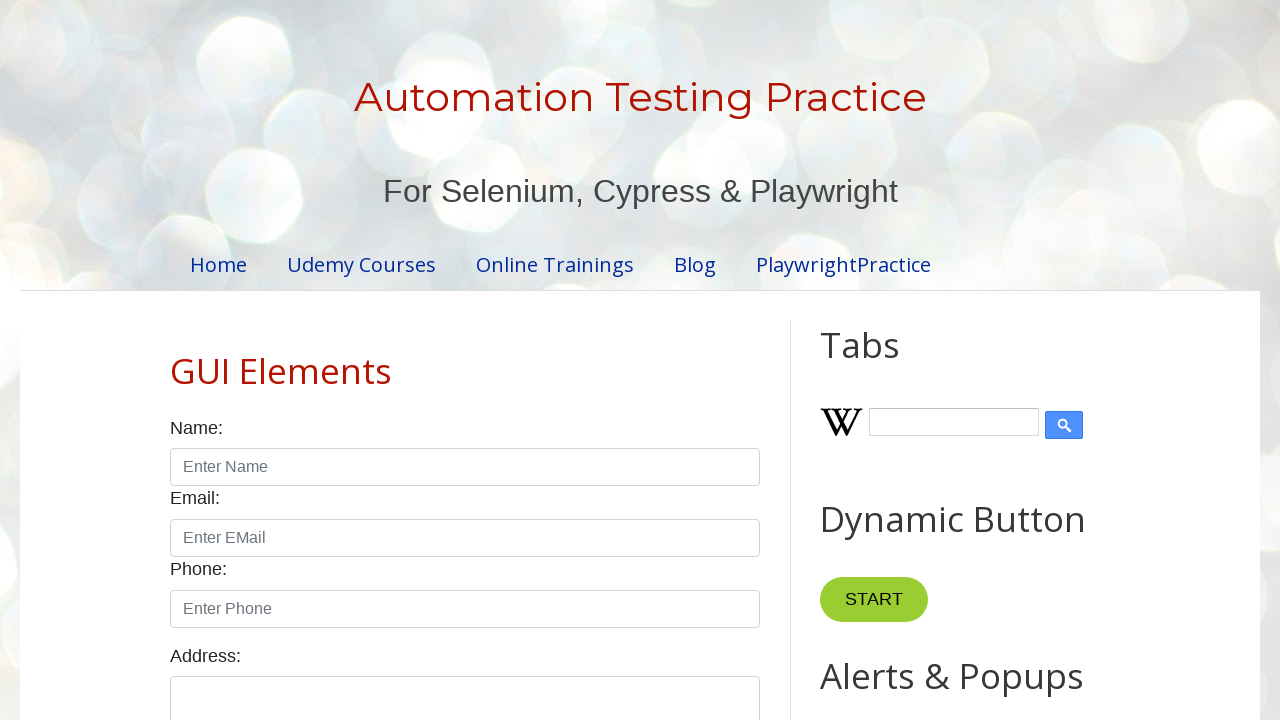

Selected checkbox 1 of 3 at (176, 360) on xpath=//input[@class='form-check-input' and @type='checkbox'] >> nth=0
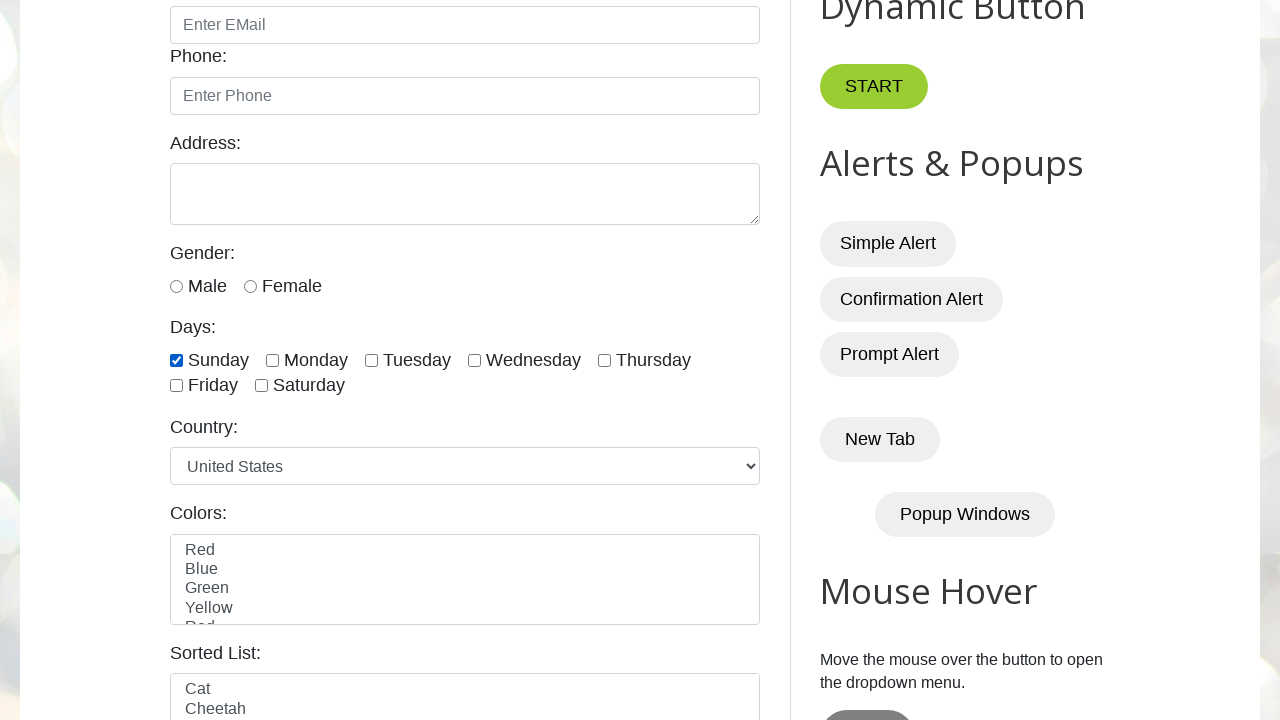

Selected checkbox 2 of 3 at (272, 360) on xpath=//input[@class='form-check-input' and @type='checkbox'] >> nth=1
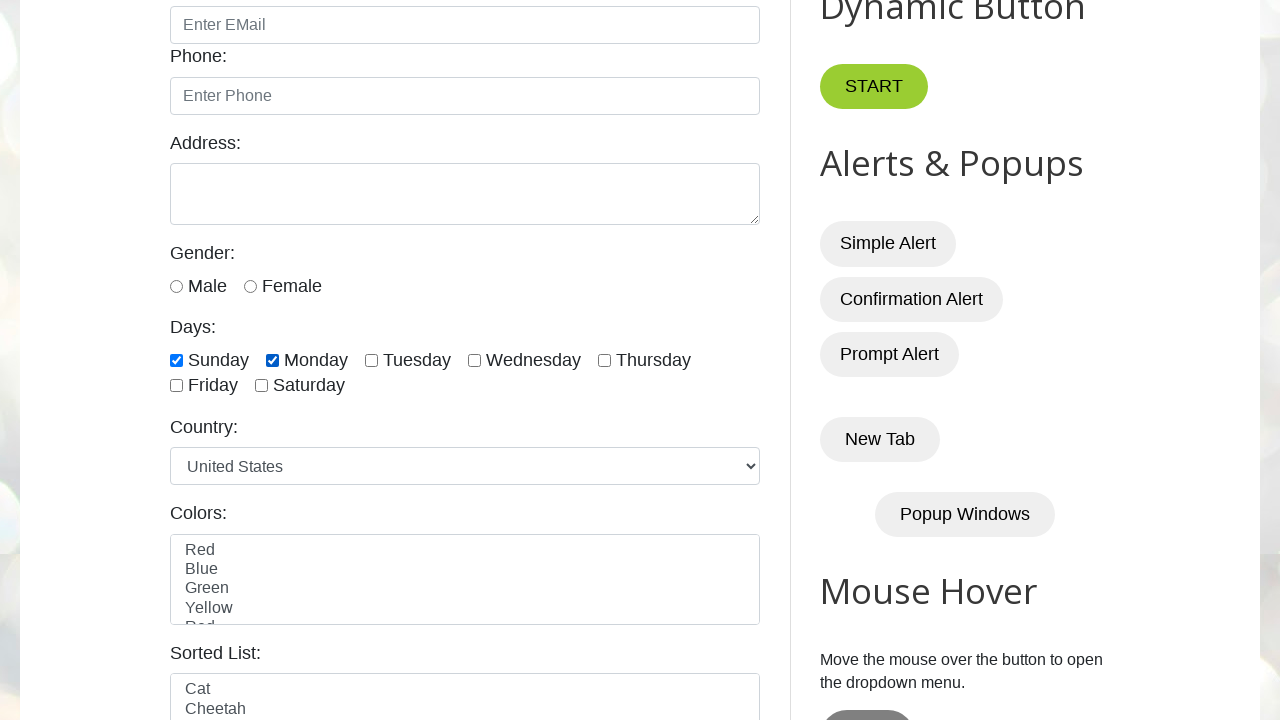

Selected checkbox 3 of 3 at (372, 360) on xpath=//input[@class='form-check-input' and @type='checkbox'] >> nth=2
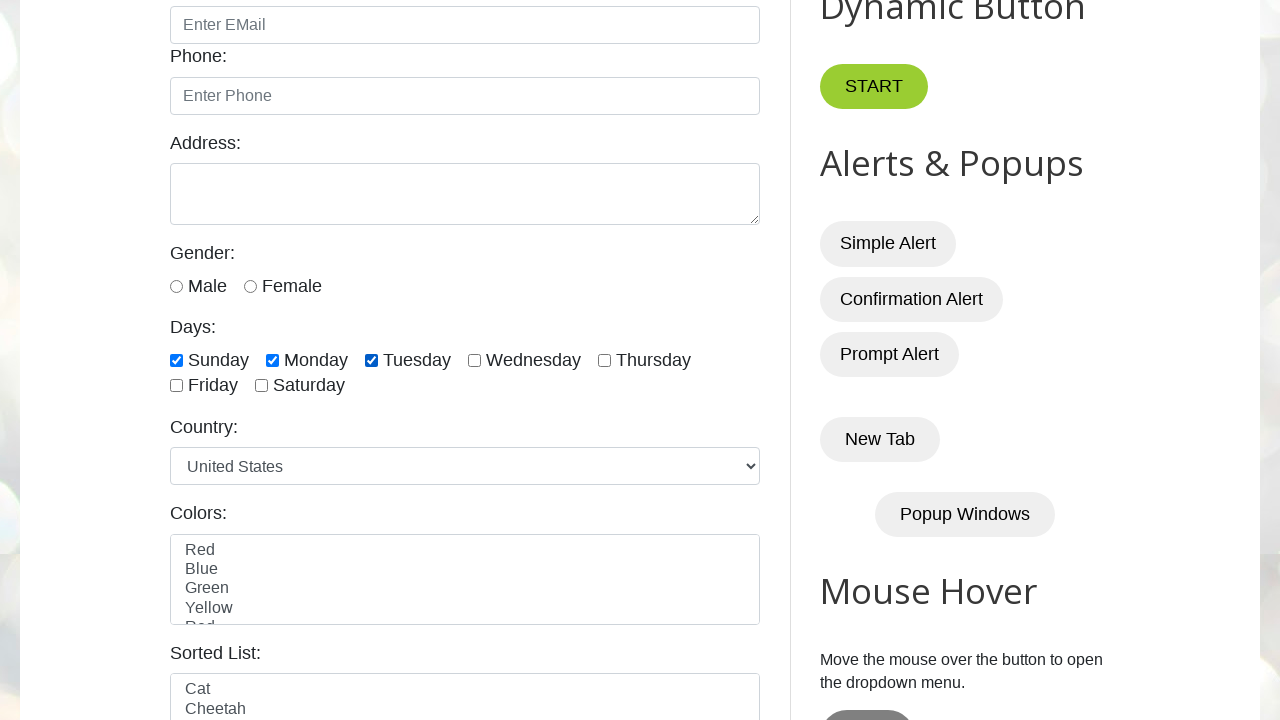

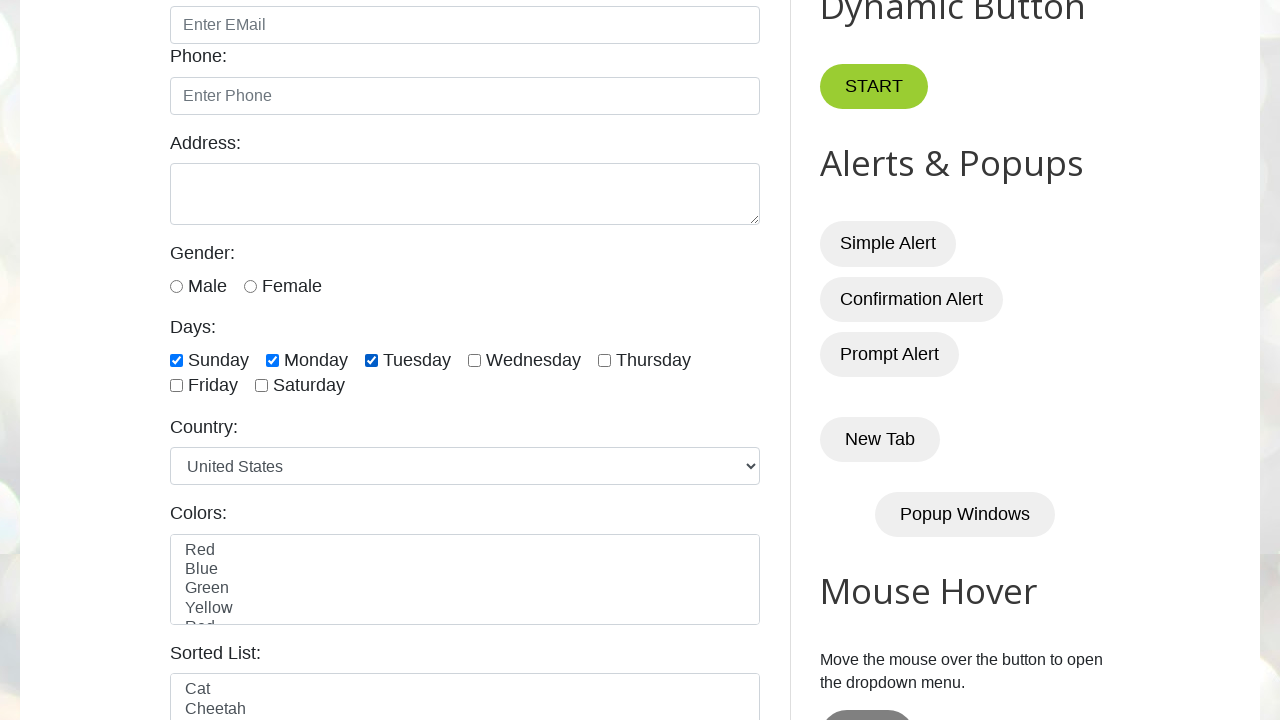